Navigates to UCI Library study space locator page, waits for study spaces to load, and clicks the submit button to view available spaces.

Starting URL: https://www.lib.uci.edu/study-space-locator

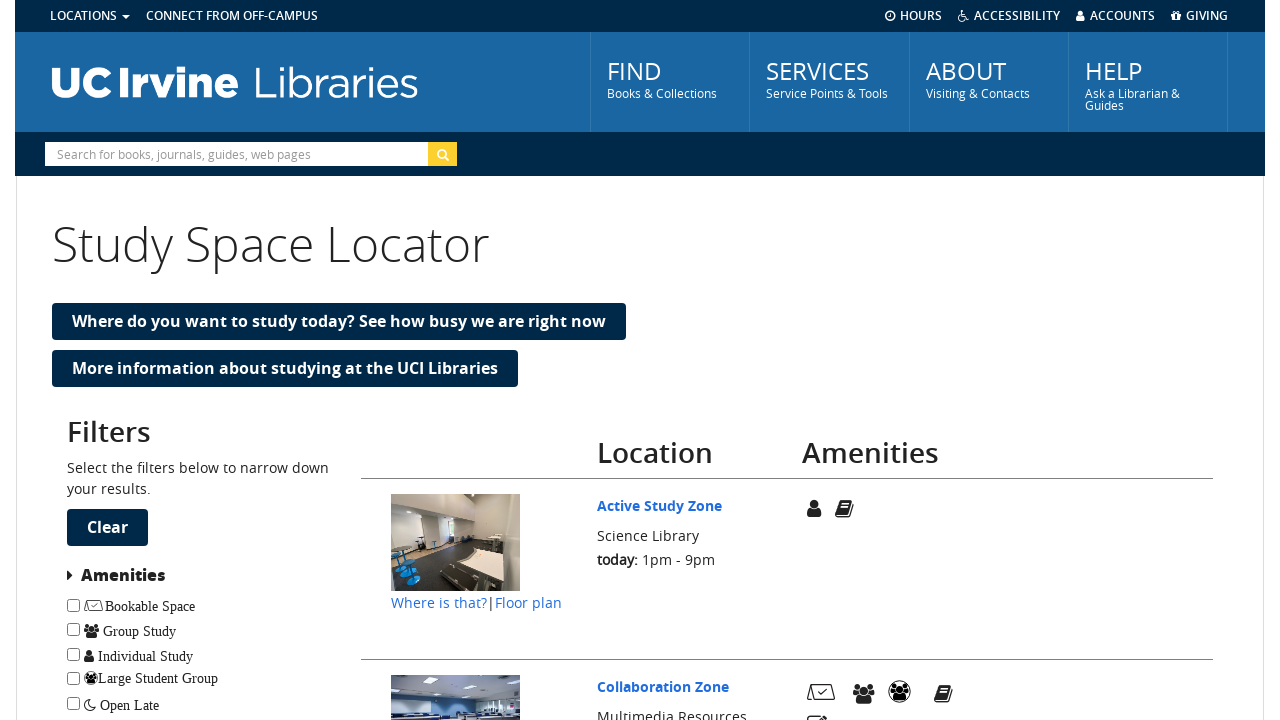

Navigated to UCI Library study space locator page
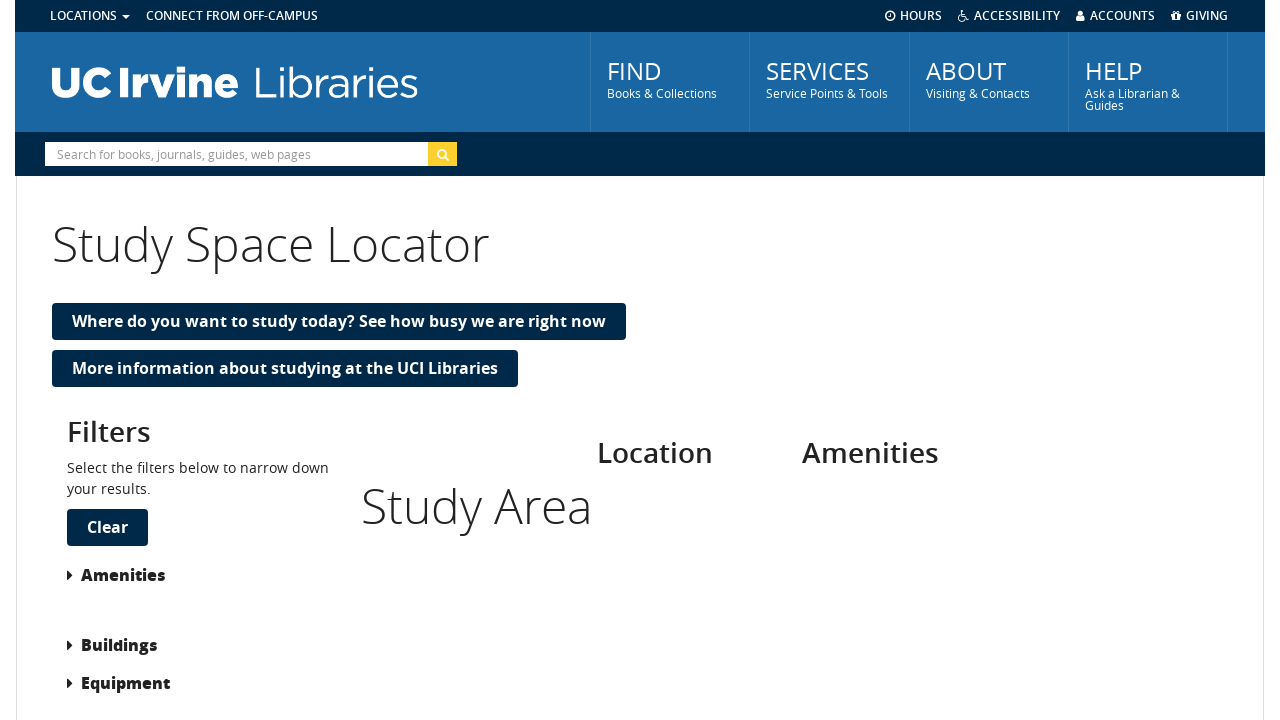

Study space list items loaded
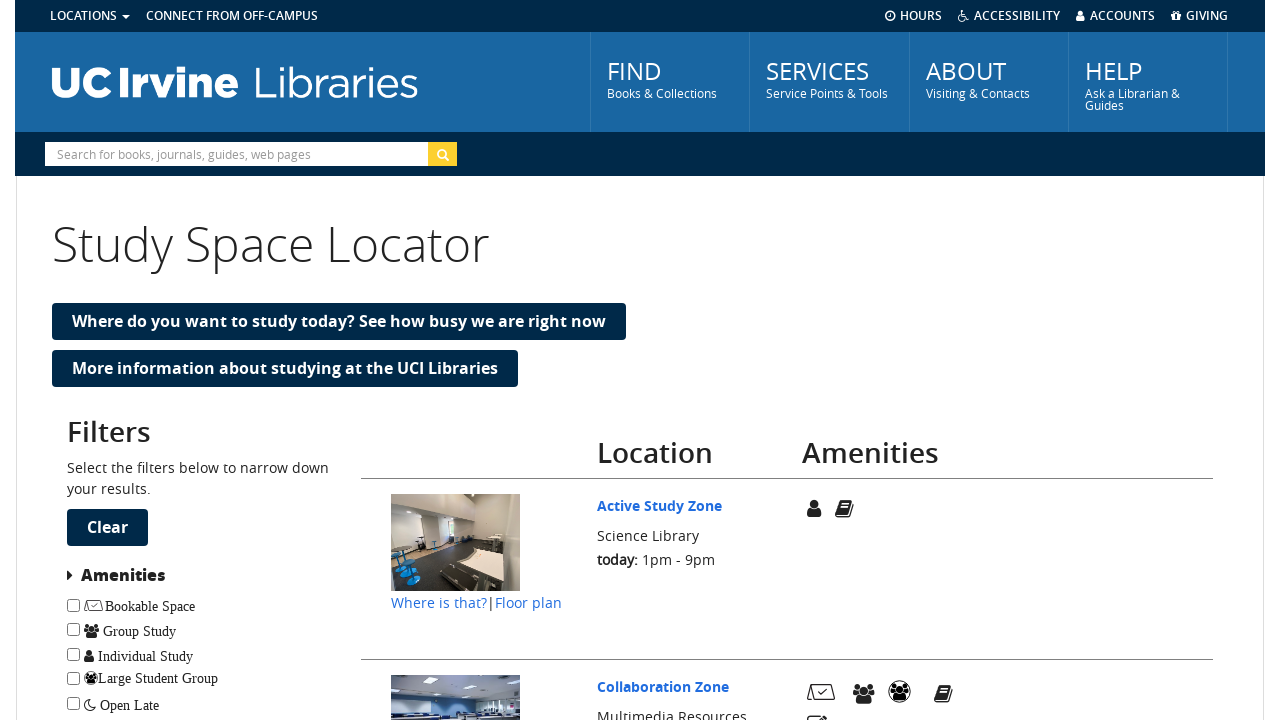

Clicked submit button to view available spaces at (108, 528) on #f_submit
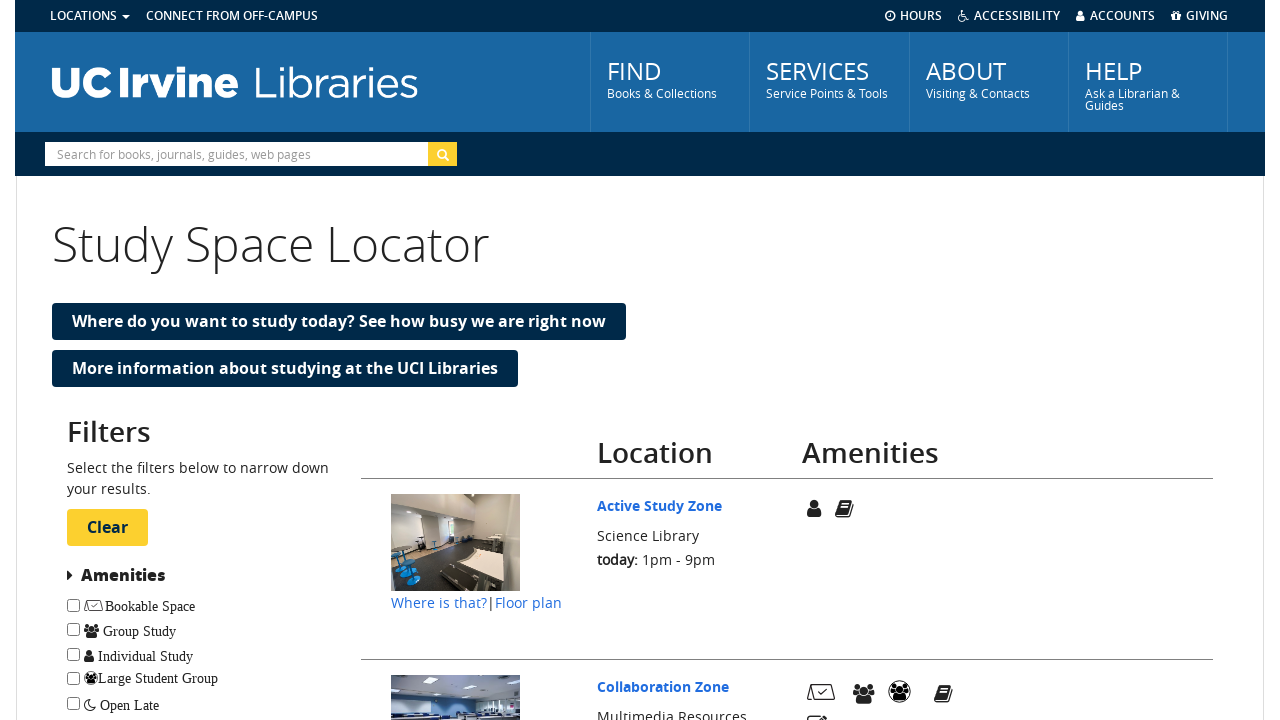

Study space results updated after submit
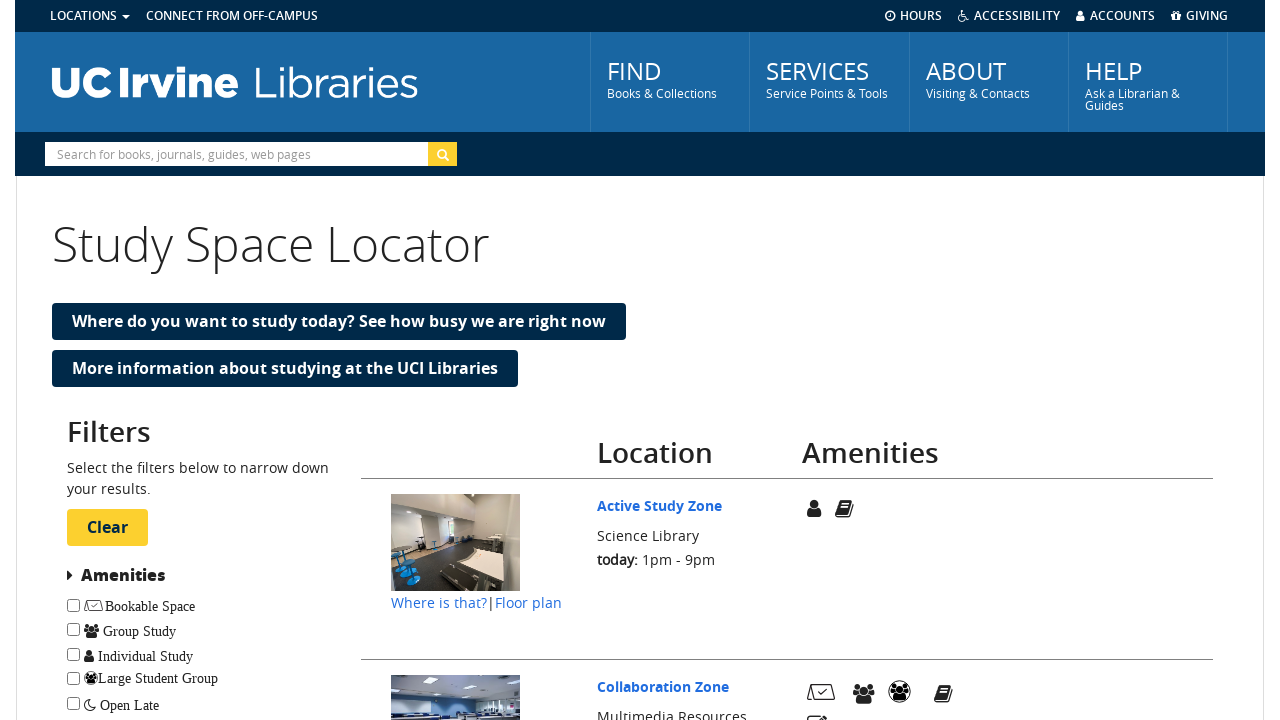

Amenities icons are displayed for study spaces
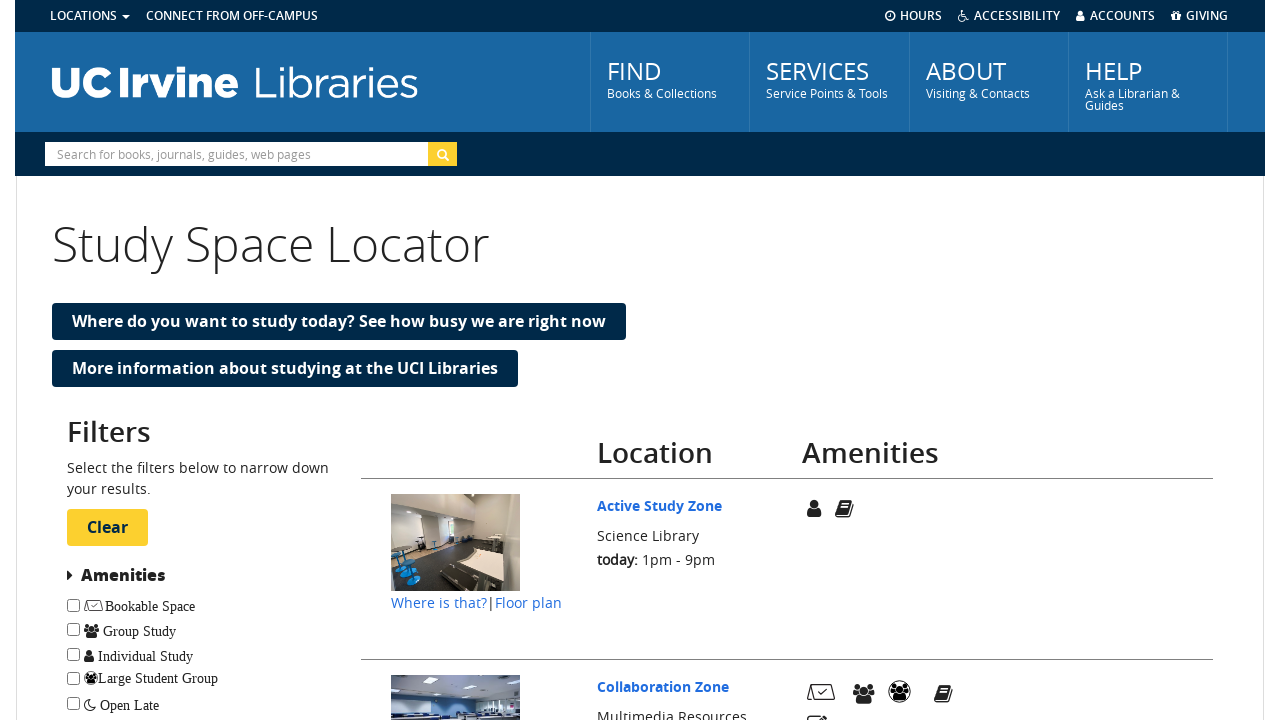

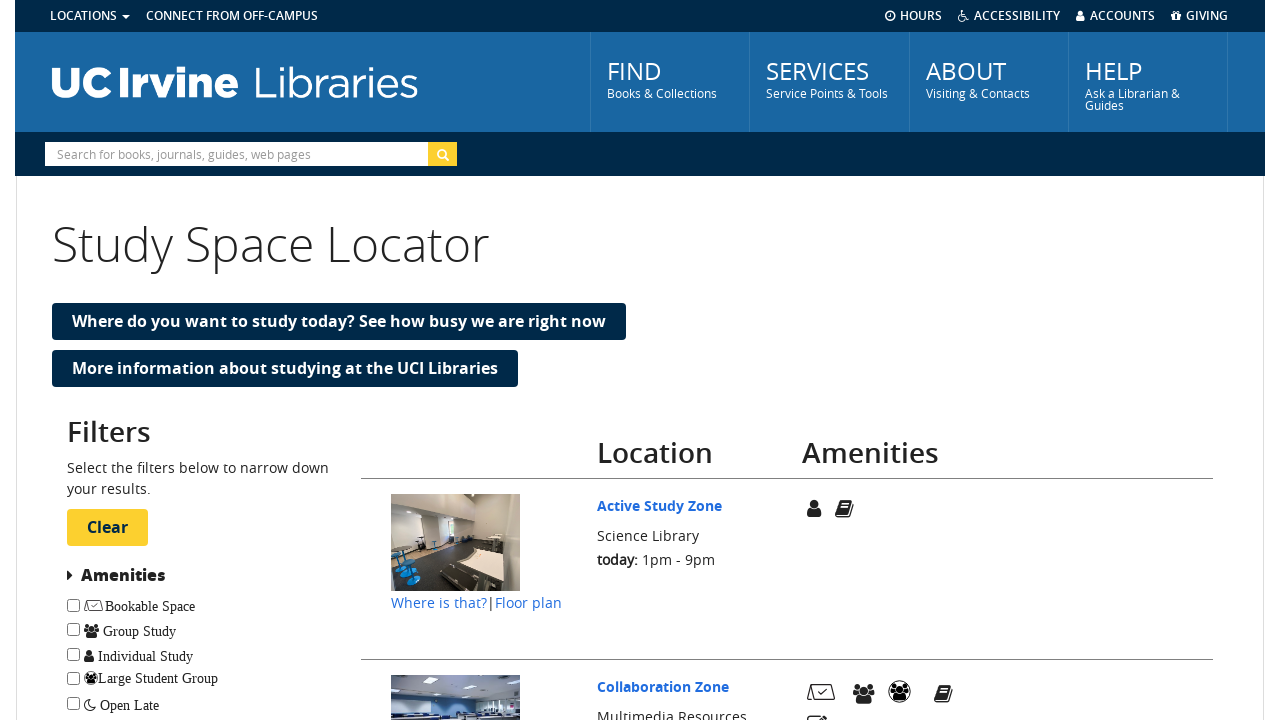